Tests marking individual items as complete by checking checkboxes on two todo items

Starting URL: https://demo.playwright.dev/todomvc

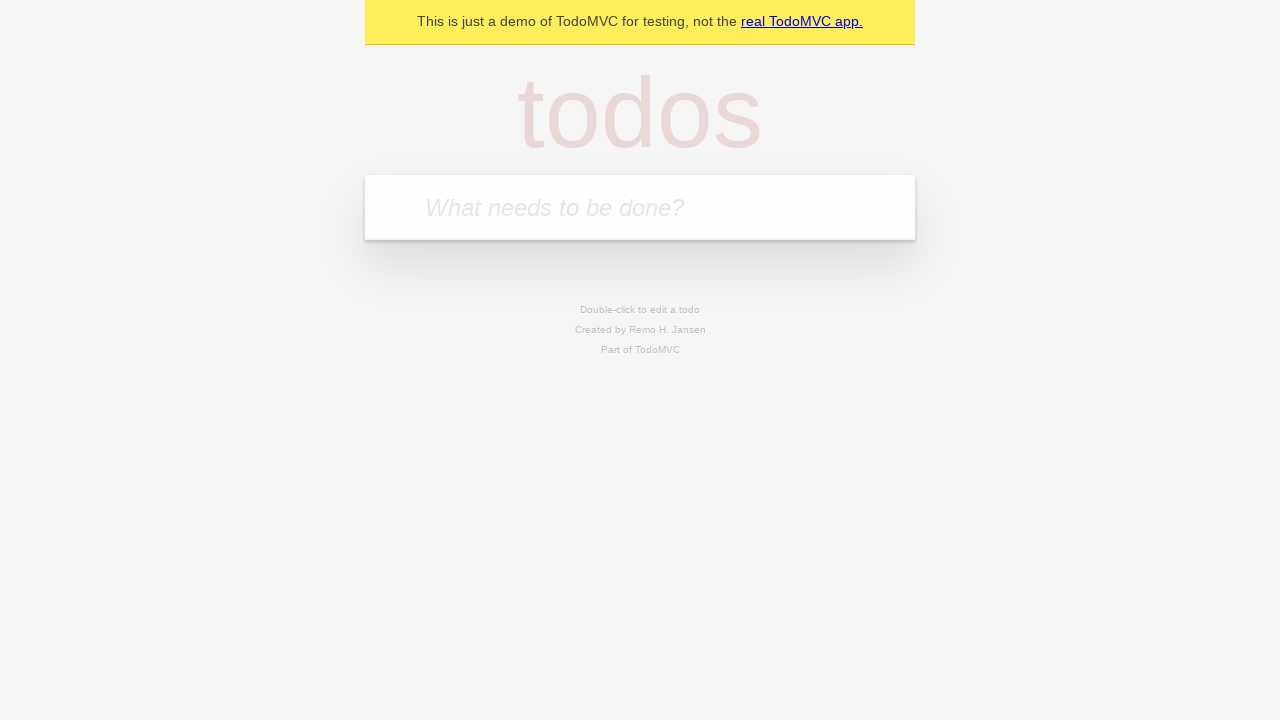

Filled todo input with 'buy some cheese' on internal:attr=[placeholder="What needs to be done?"i]
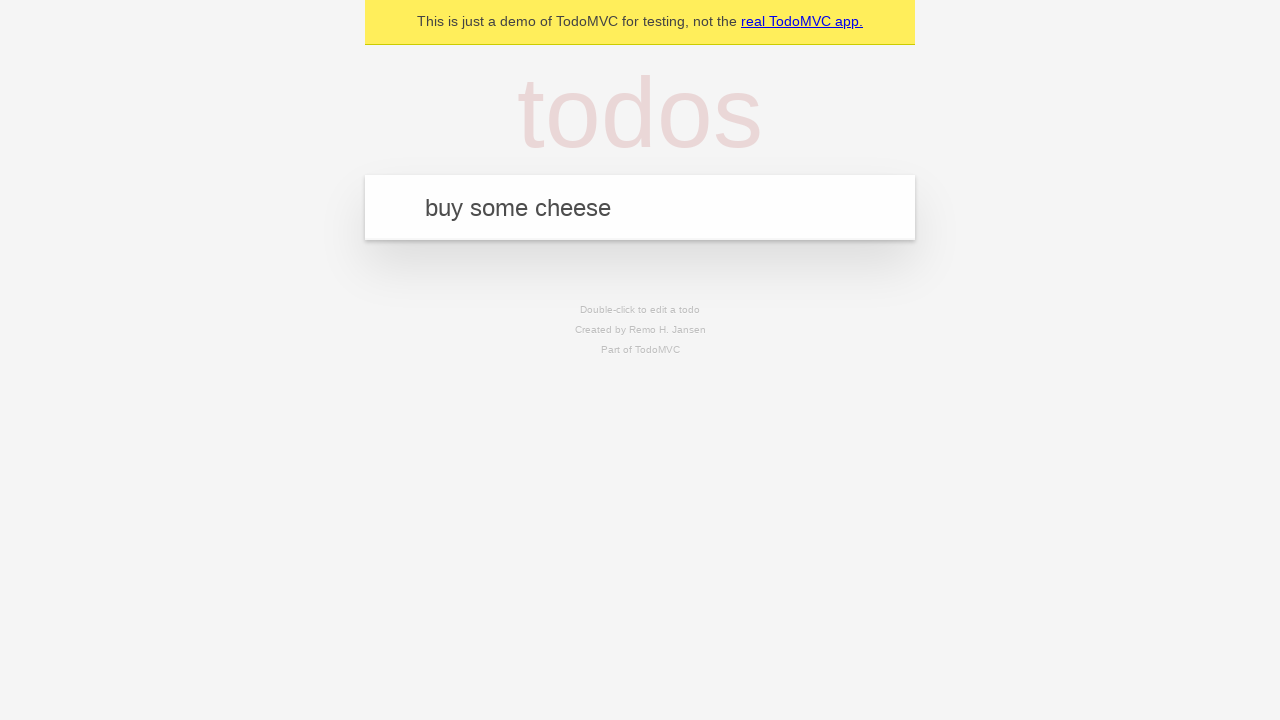

Pressed Enter to create todo item 'buy some cheese' on internal:attr=[placeholder="What needs to be done?"i]
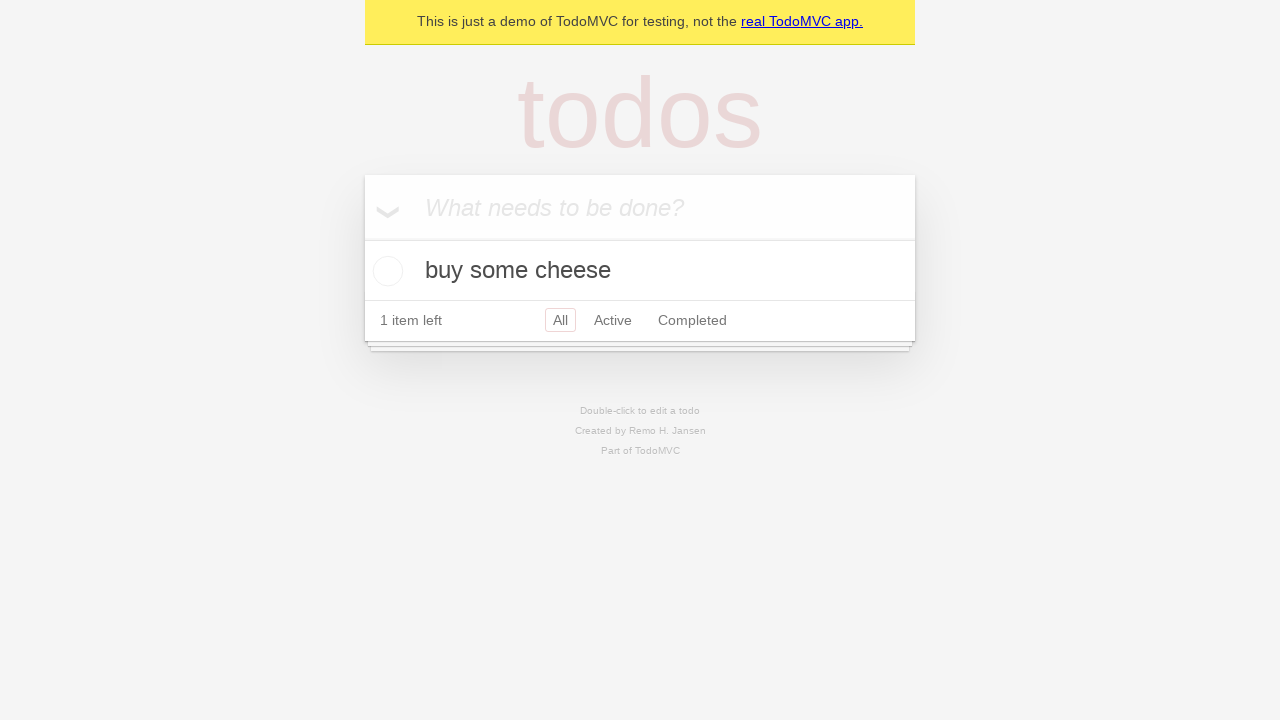

Filled todo input with 'feed the cat' on internal:attr=[placeholder="What needs to be done?"i]
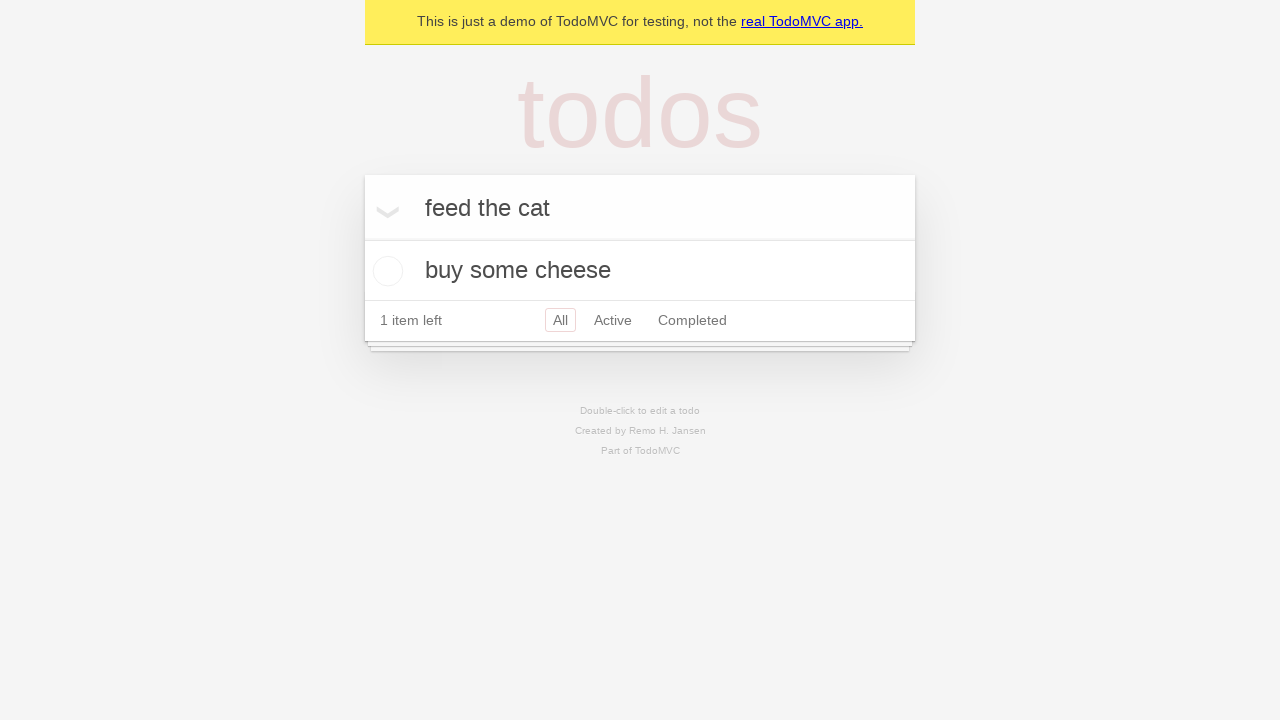

Pressed Enter to create todo item 'feed the cat' on internal:attr=[placeholder="What needs to be done?"i]
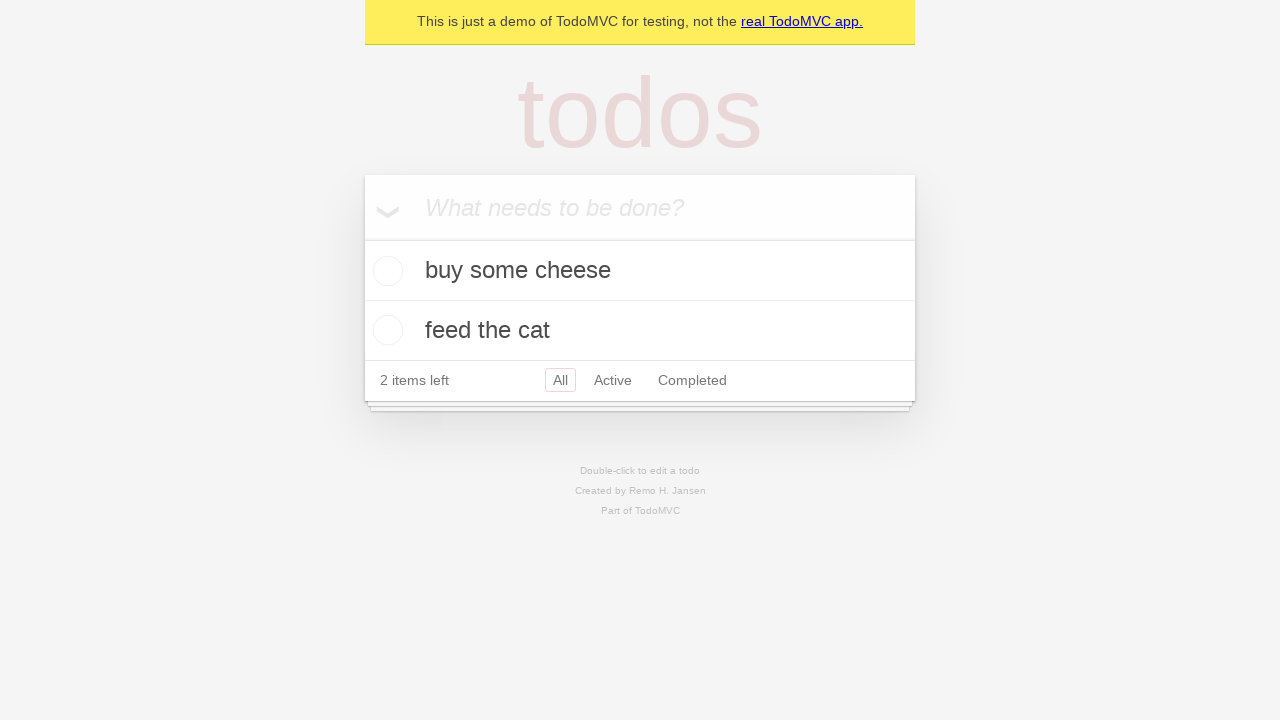

Waited for second todo item to appear
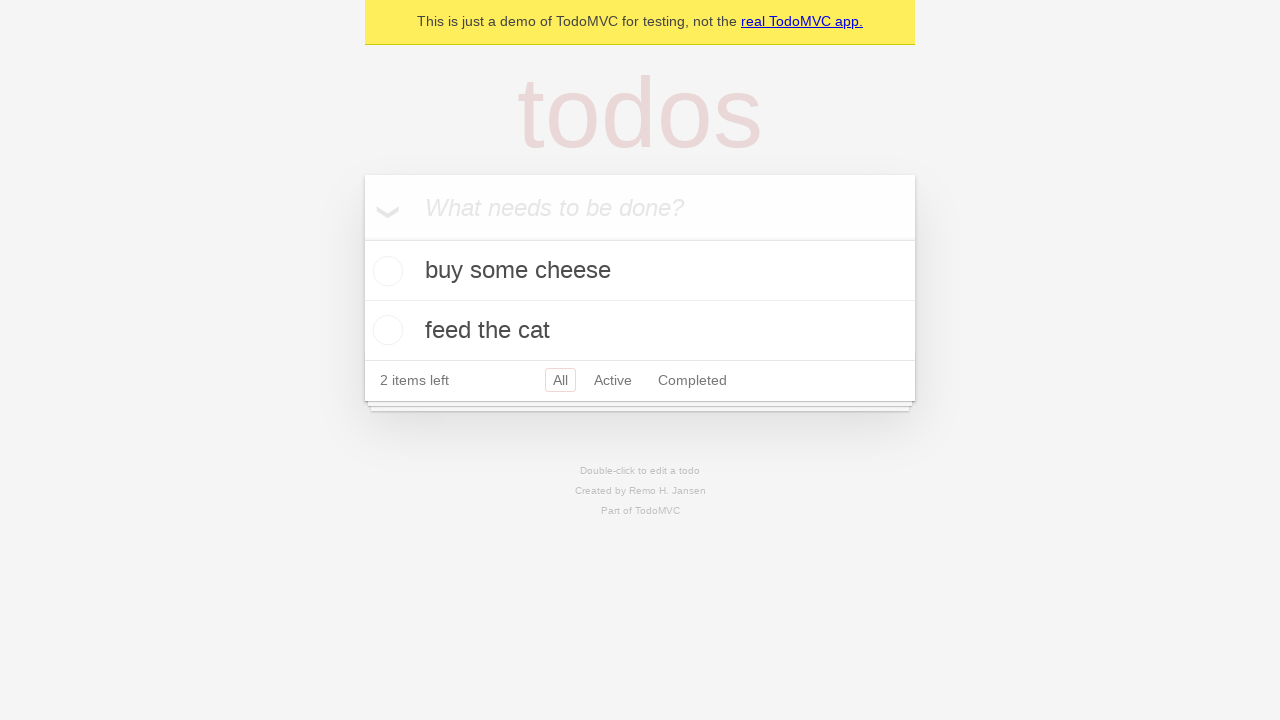

Checked checkbox for first todo item 'buy some cheese' at (385, 271) on internal:testid=[data-testid="todo-item"s] >> nth=0 >> internal:role=checkbox
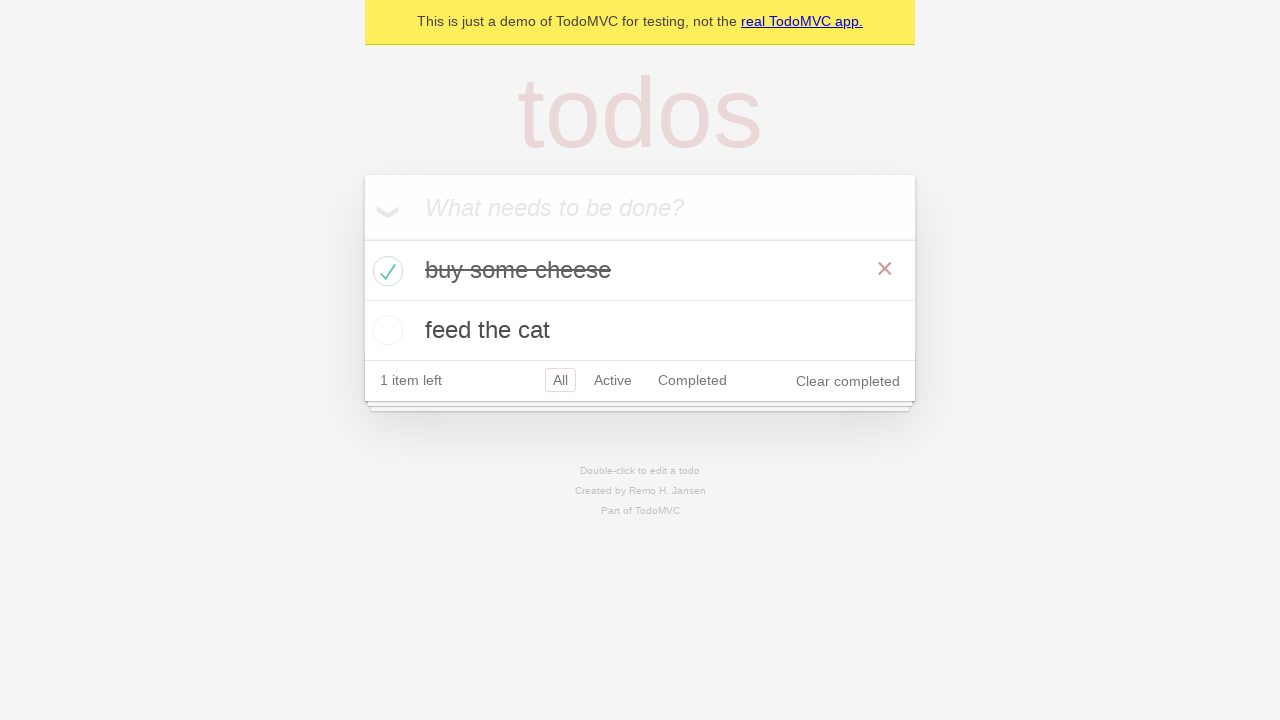

Checked checkbox for second todo item 'feed the cat' at (385, 330) on internal:testid=[data-testid="todo-item"s] >> nth=1 >> internal:role=checkbox
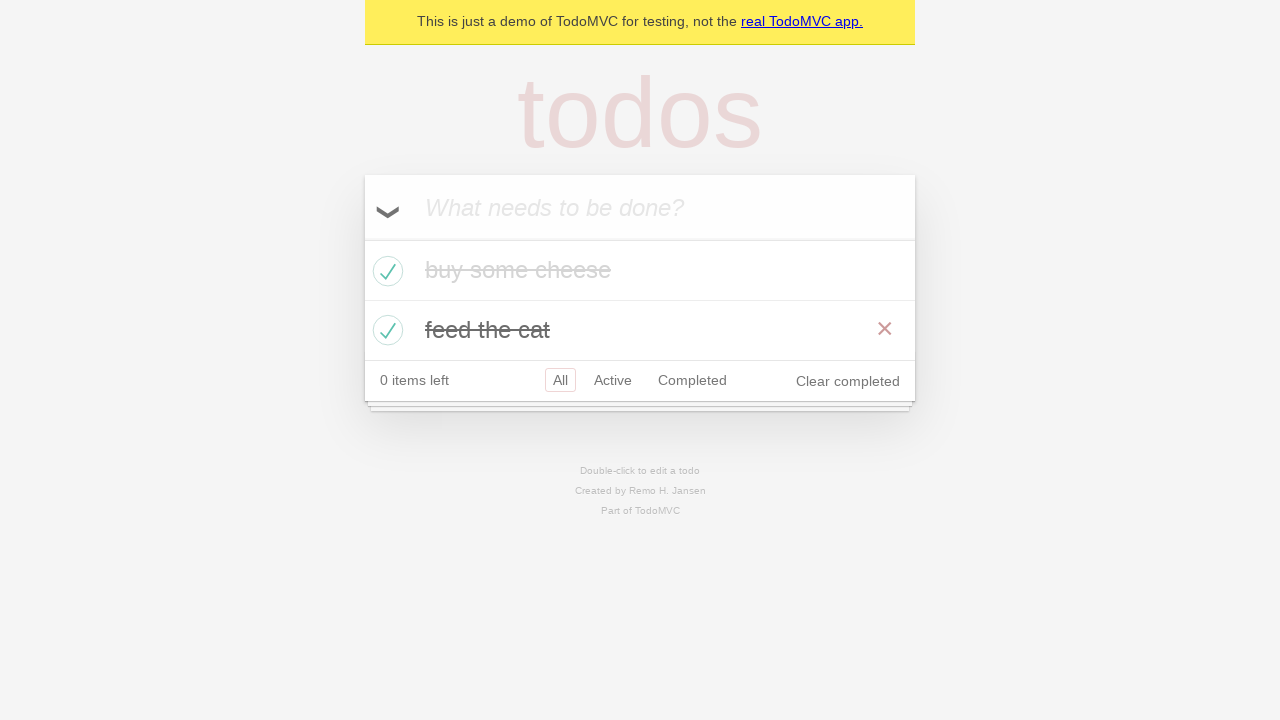

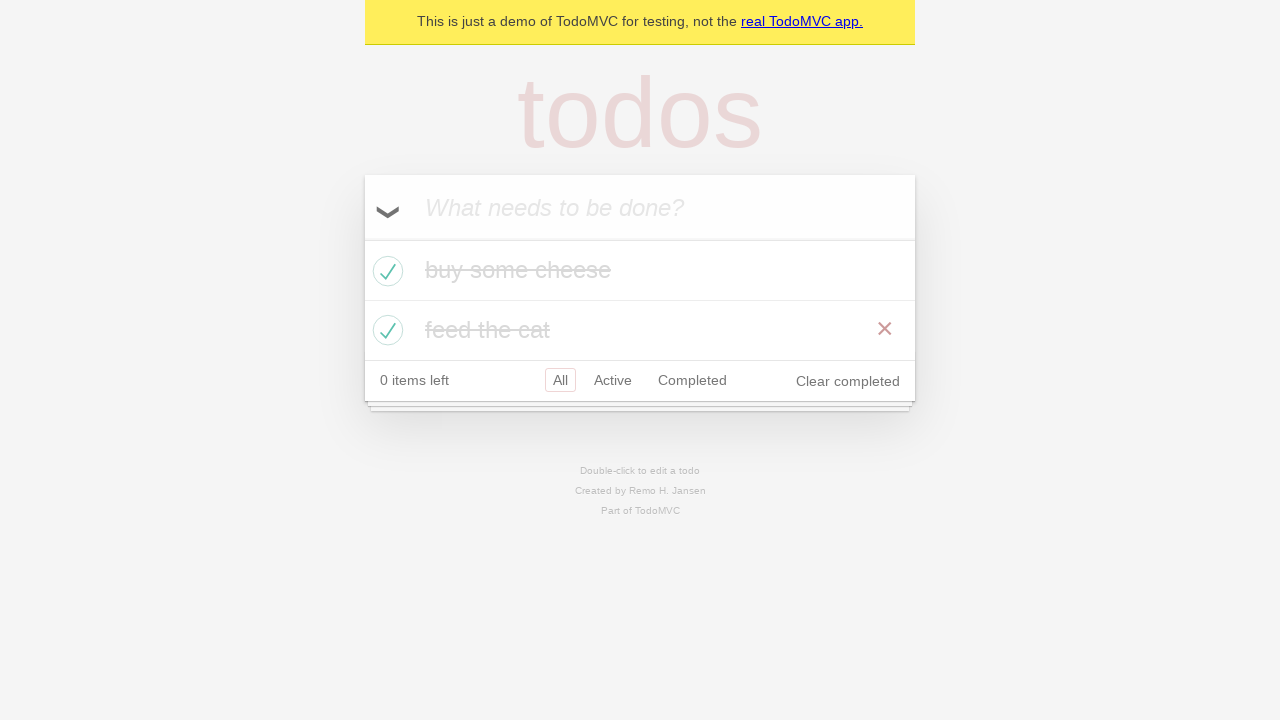